Tests JavaScript alert functionality by clicking a button to trigger an alert and verifying the alert text and result message

Starting URL: https://the-internet.herokuapp.com/javascript_alerts

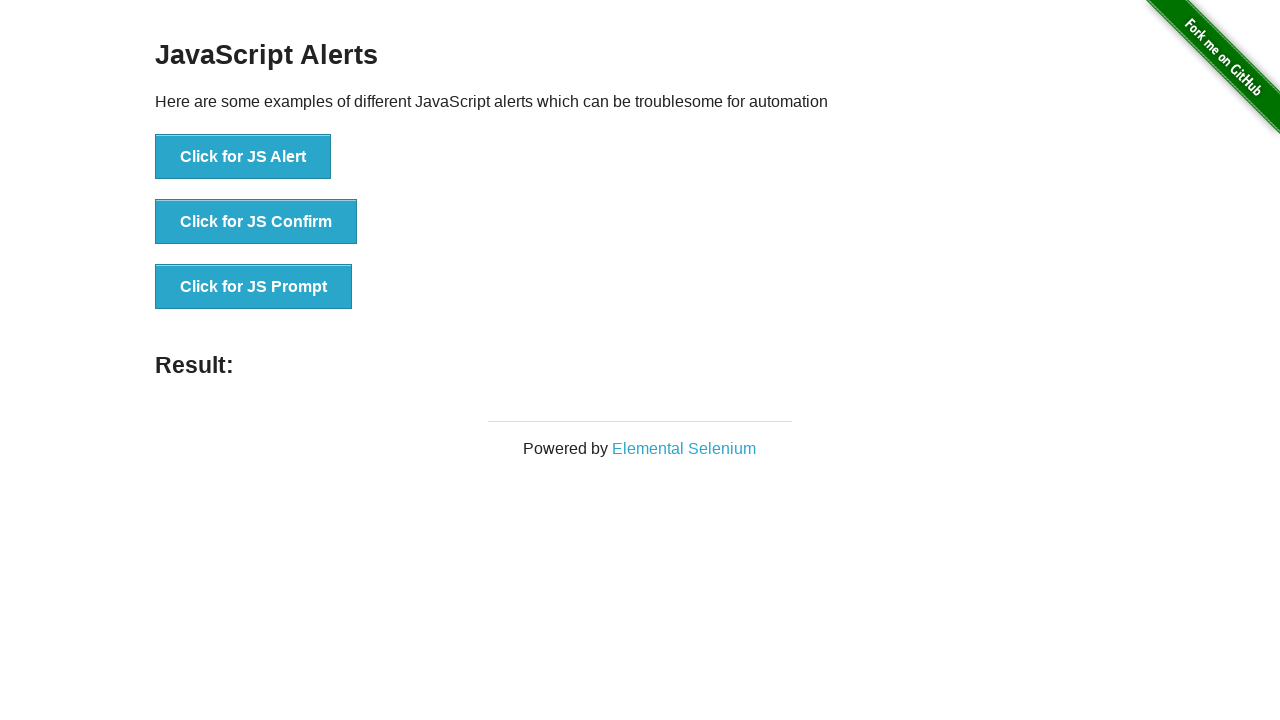

Clicked 'Click for JS Alert' button to trigger JavaScript alert at (243, 157) on button:text('Click for JS Alert')
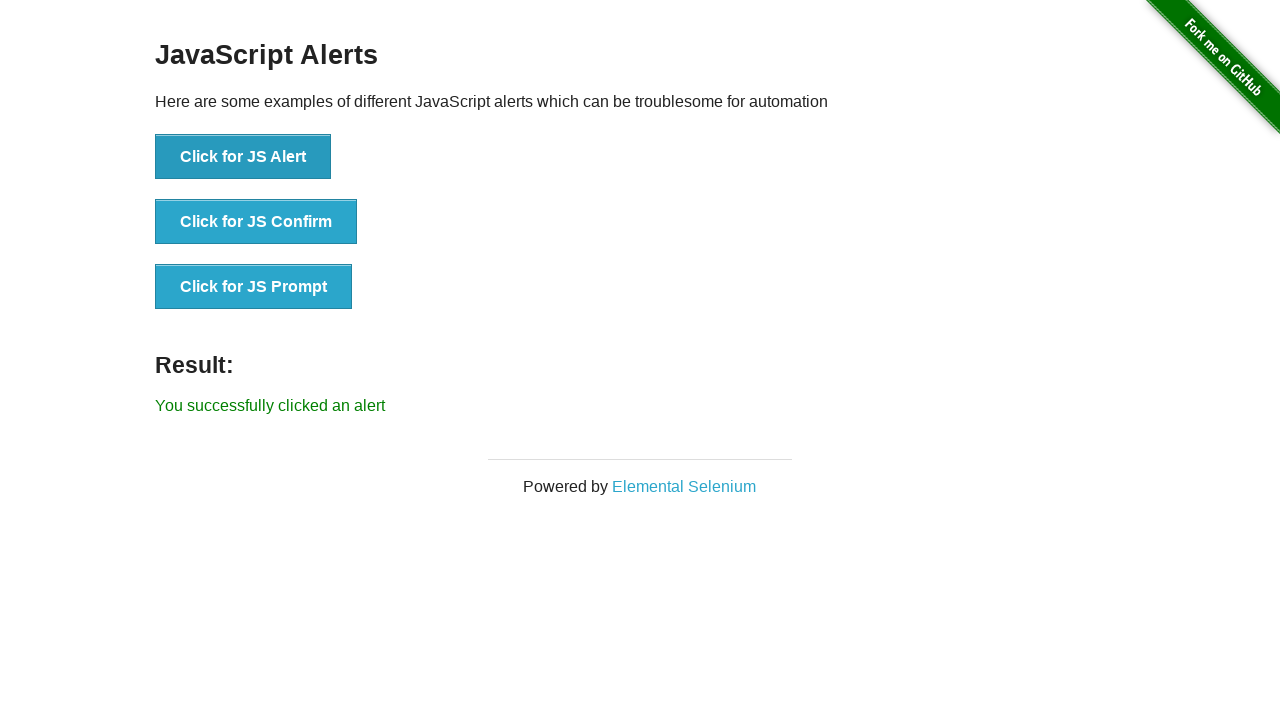

Set up dialog handler and accepted the alert
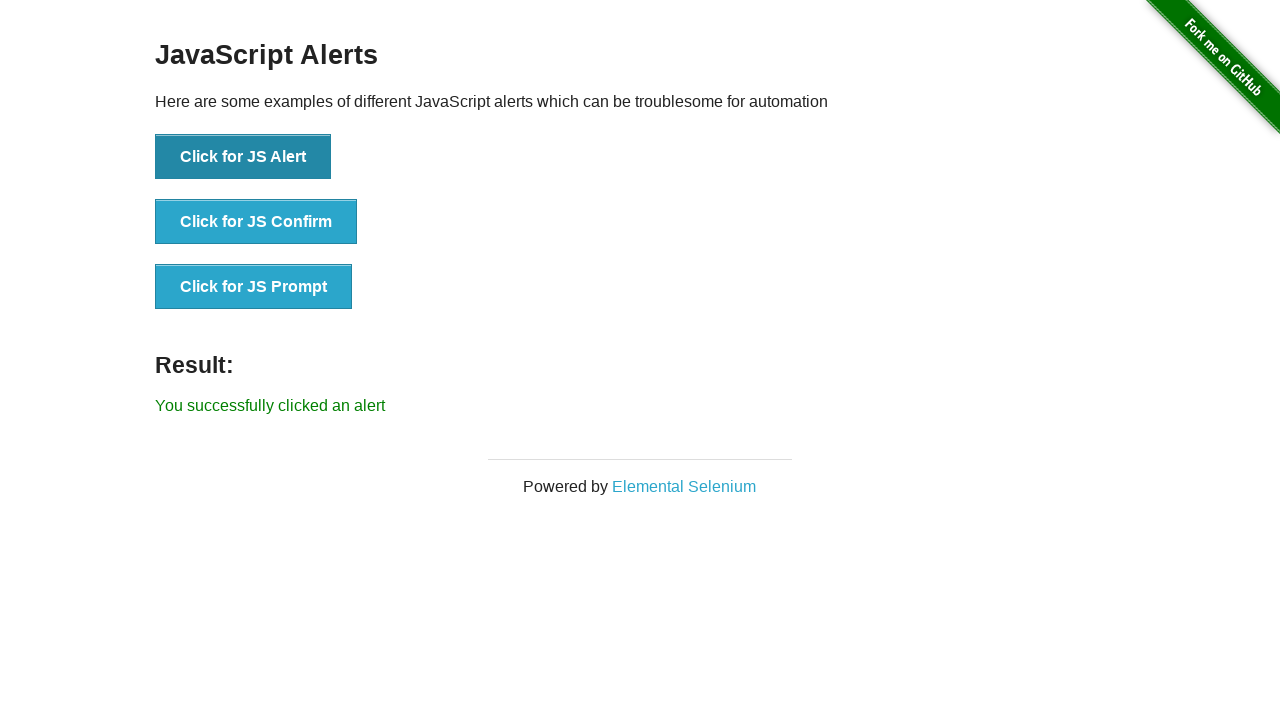

Verified result message 'You successfully clicked an alert' appeared
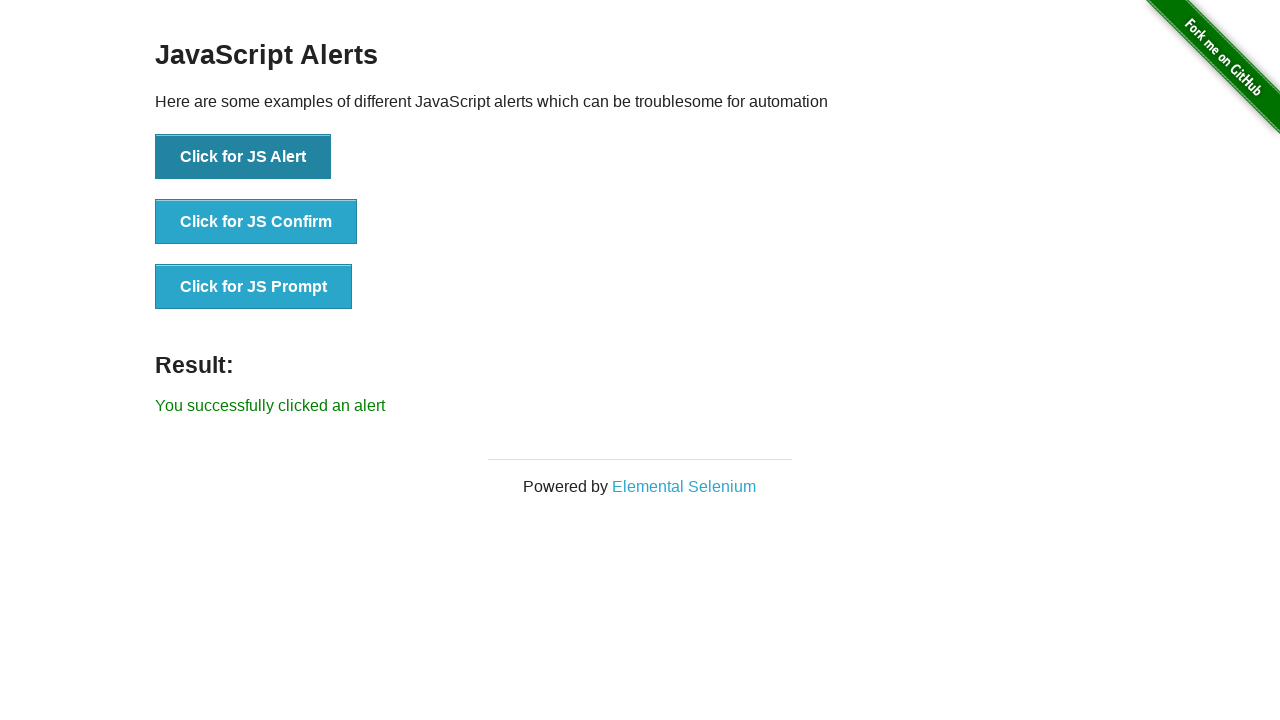

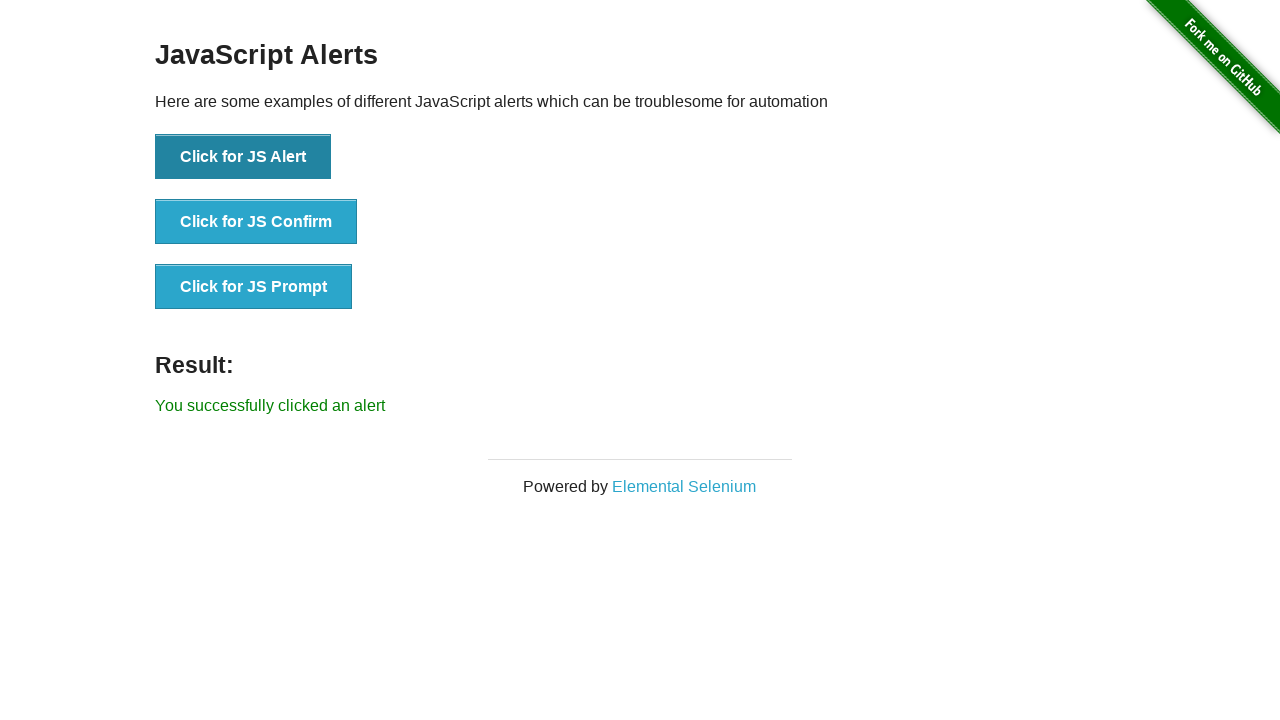